Tests form submission flow by clicking a calculated link text, then filling in a registration form with first name, last name, city, and country fields before submitting

Starting URL: http://suninjuly.github.io/find_link_text

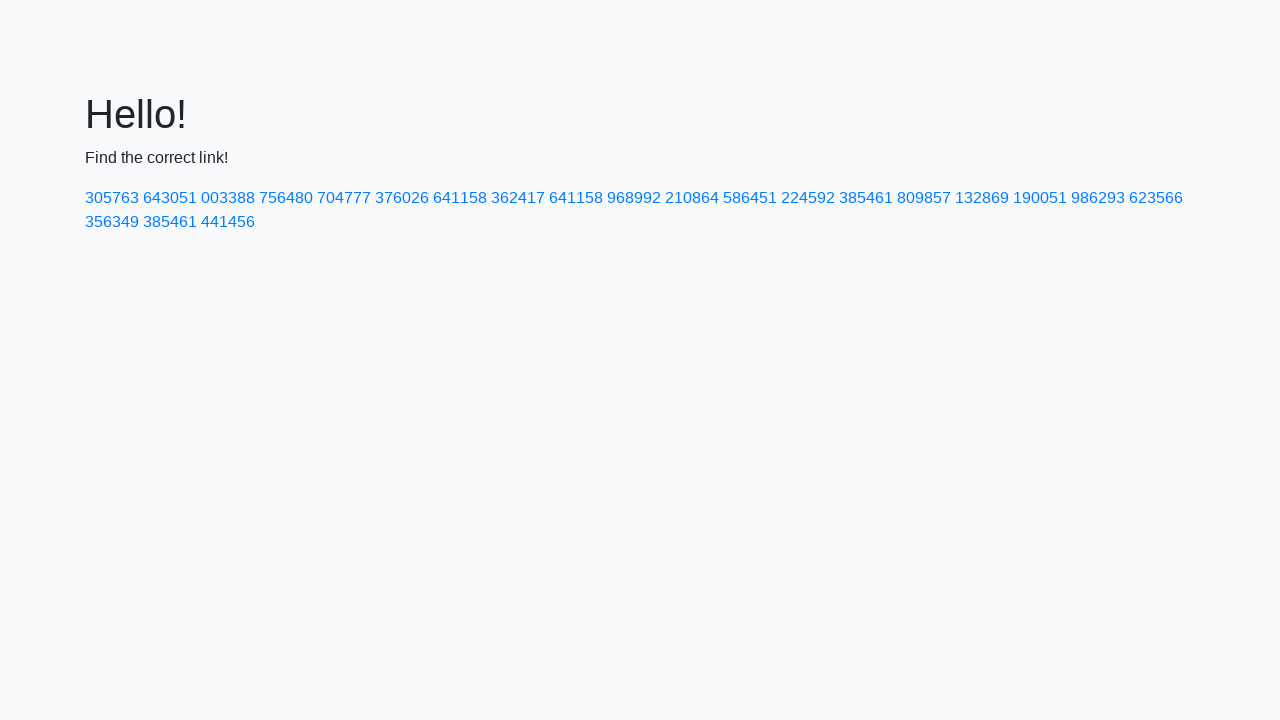

Clicked link with calculated text '224592' at (808, 198) on text=224592
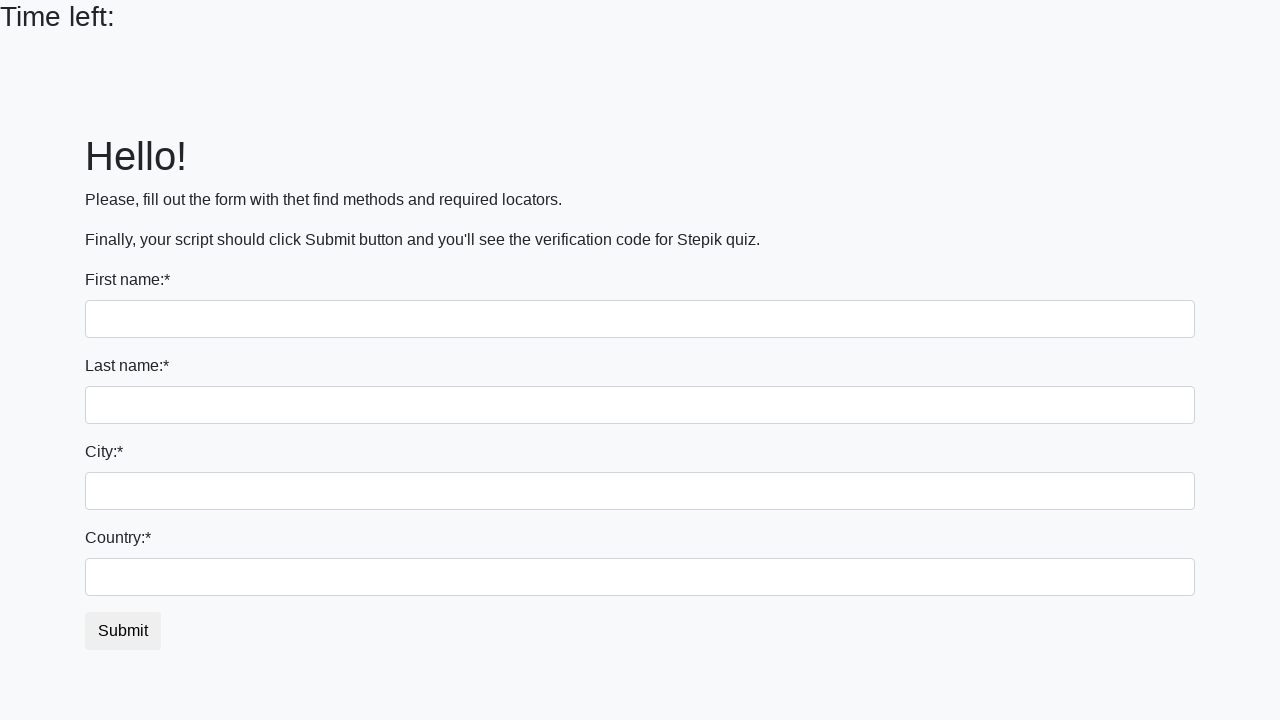

Filled first name field with 'Ivan' on input
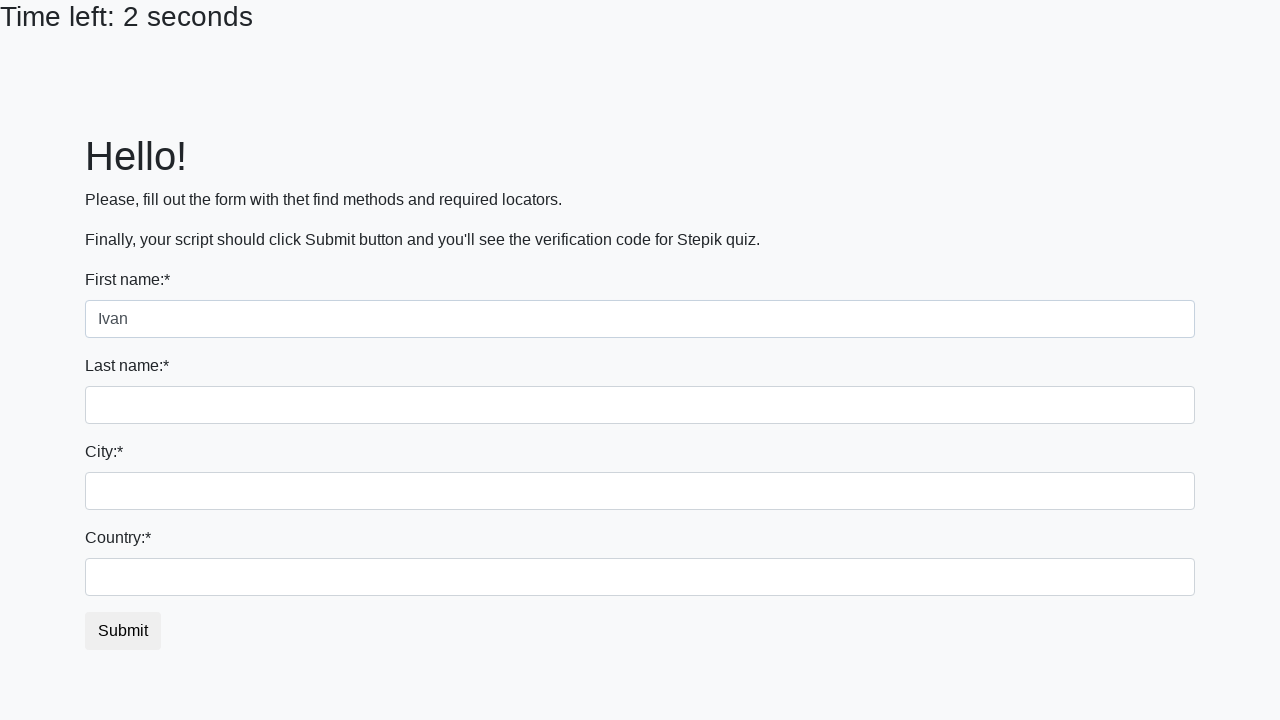

Filled last name field with 'Petrov' on input[name='last_name']
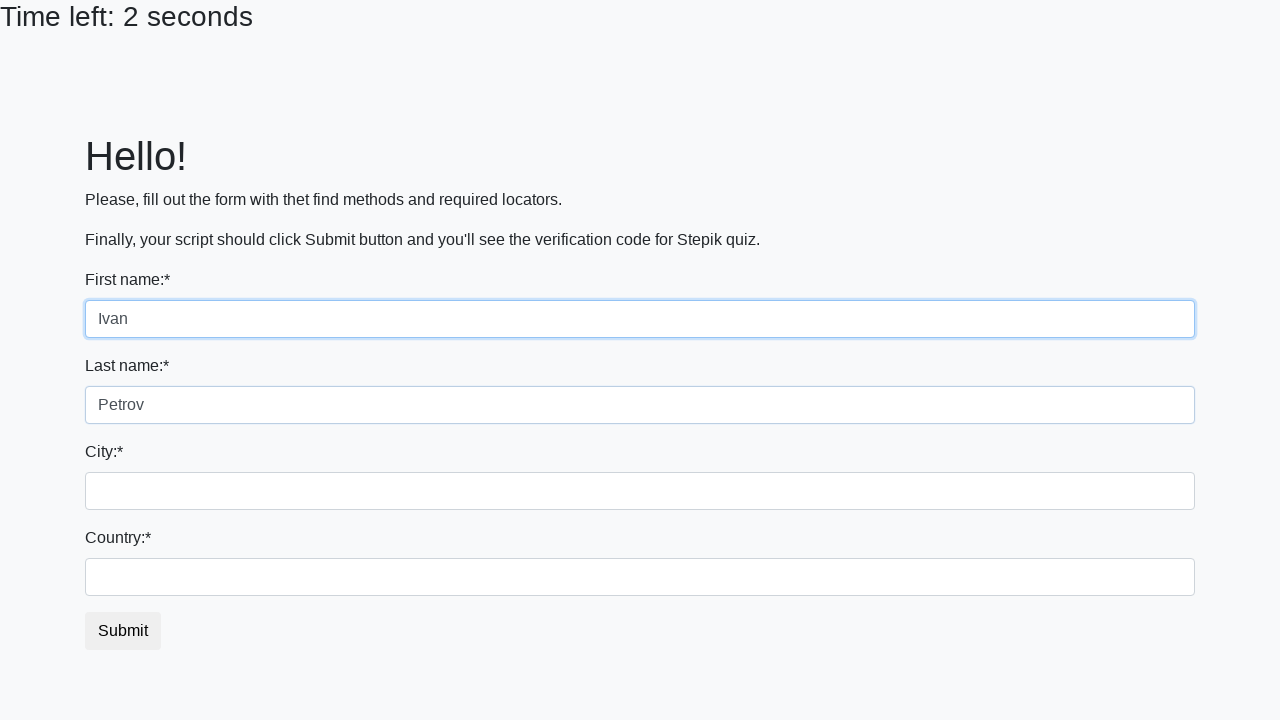

Filled city field with 'Smolensk' on .city
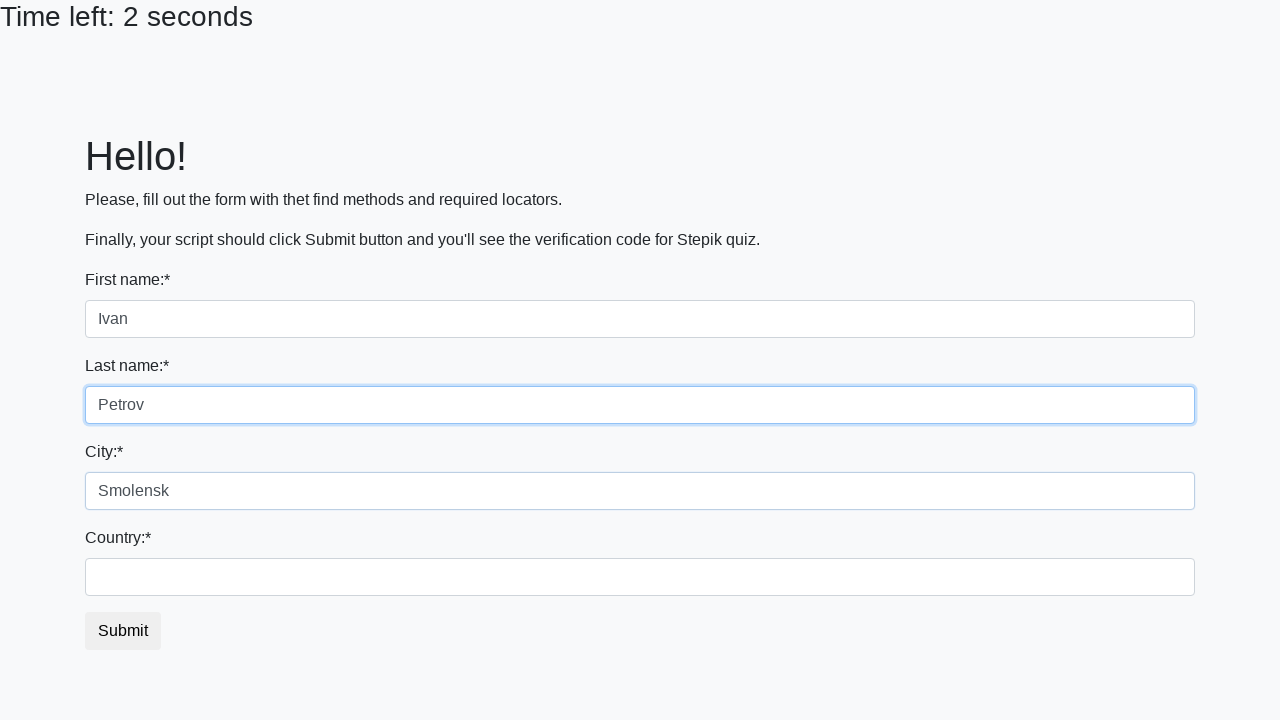

Filled country field with 'Russia' on #country
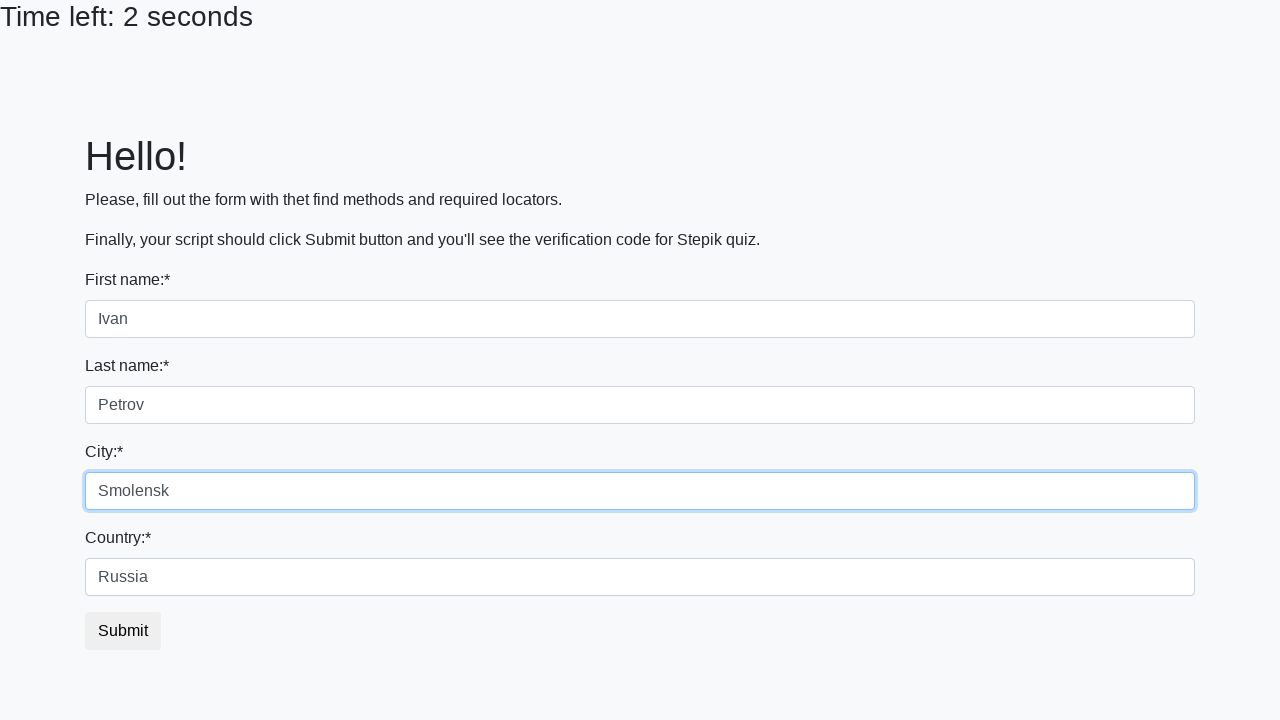

Clicked submit button to complete form submission at (123, 631) on button.btn
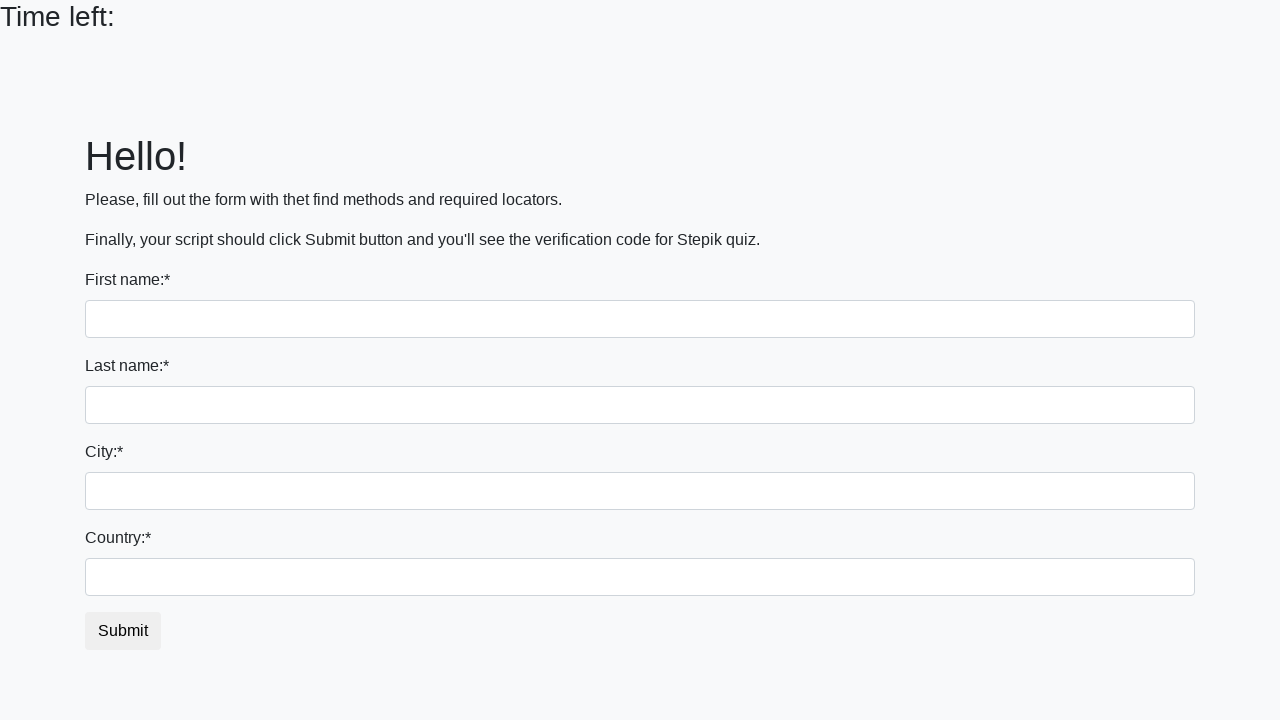

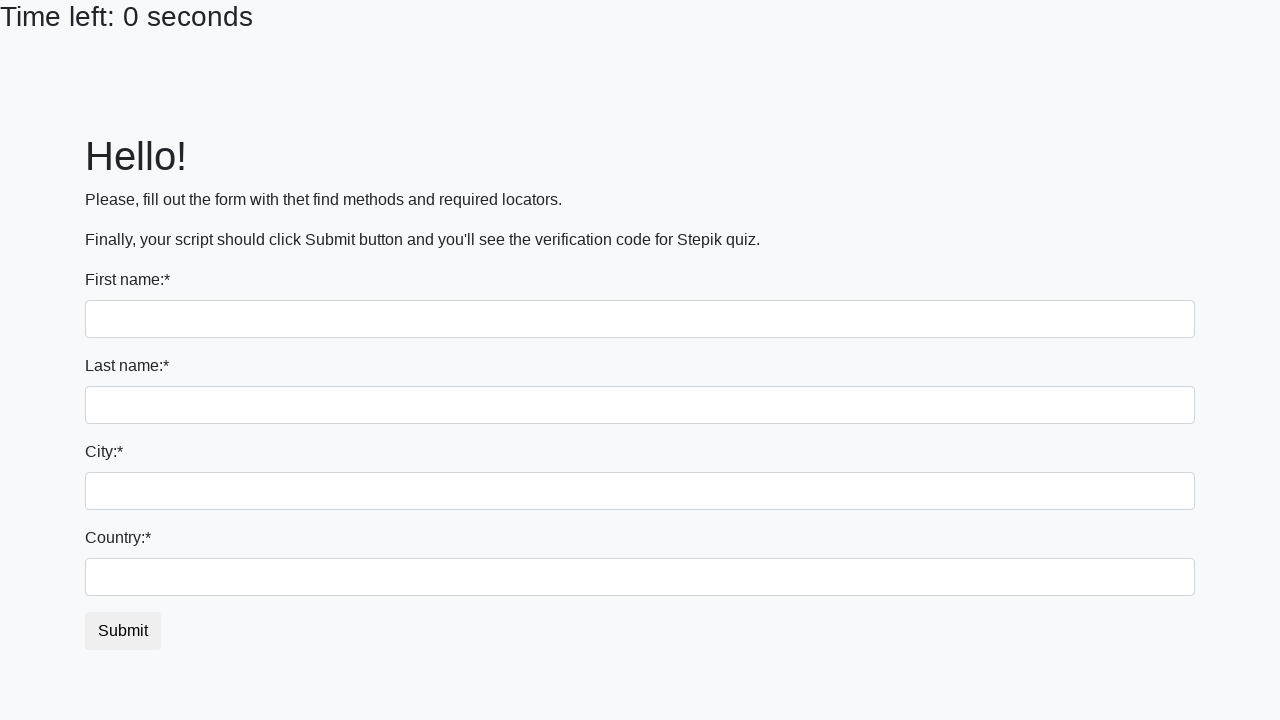